Tests the dropdown selection by choosing a 75% option and verifying the meter updates.

Starting URL: https://seleniumbase.io/demo_page

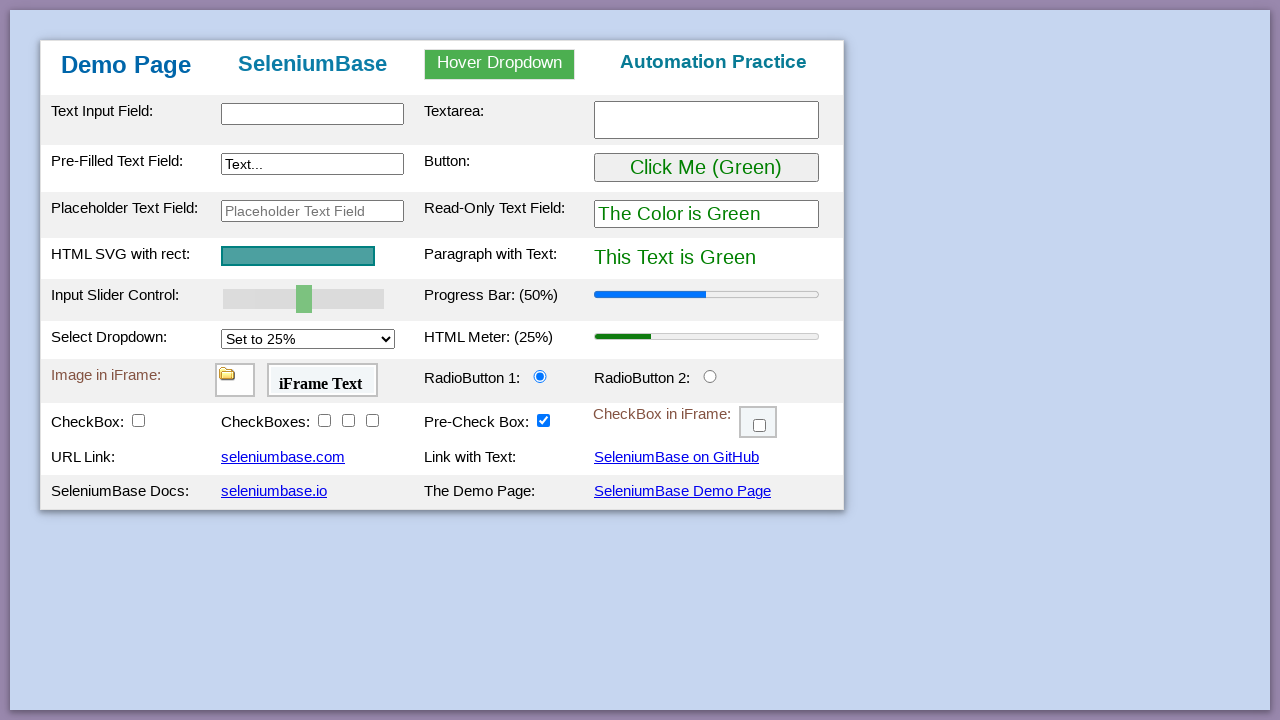

Page loaded and table body element found
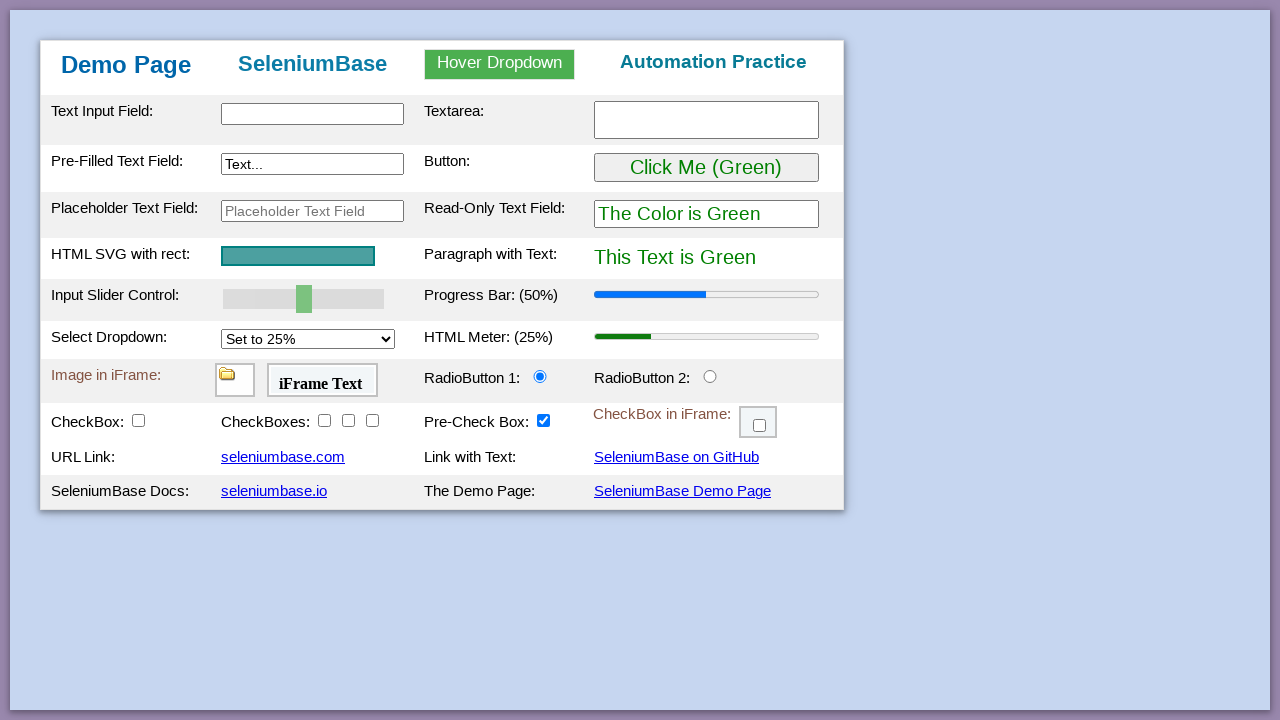

Selected '75%' option from dropdown menu on #mySelect
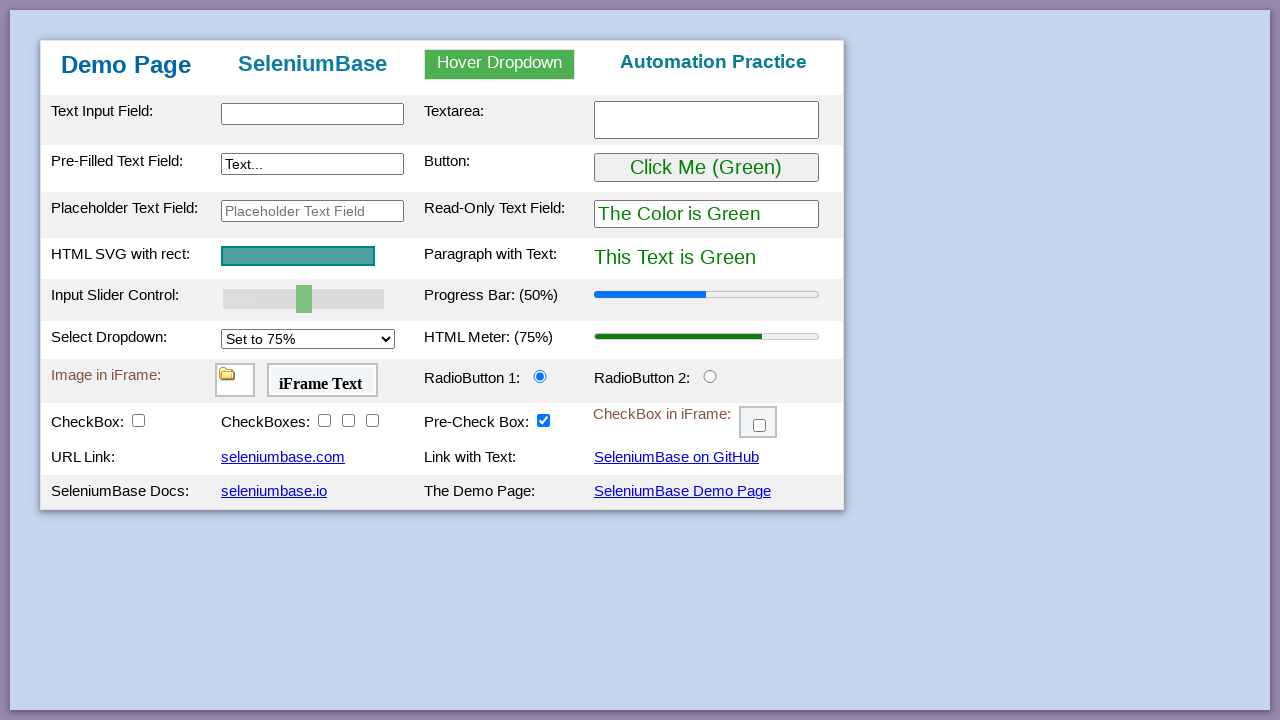

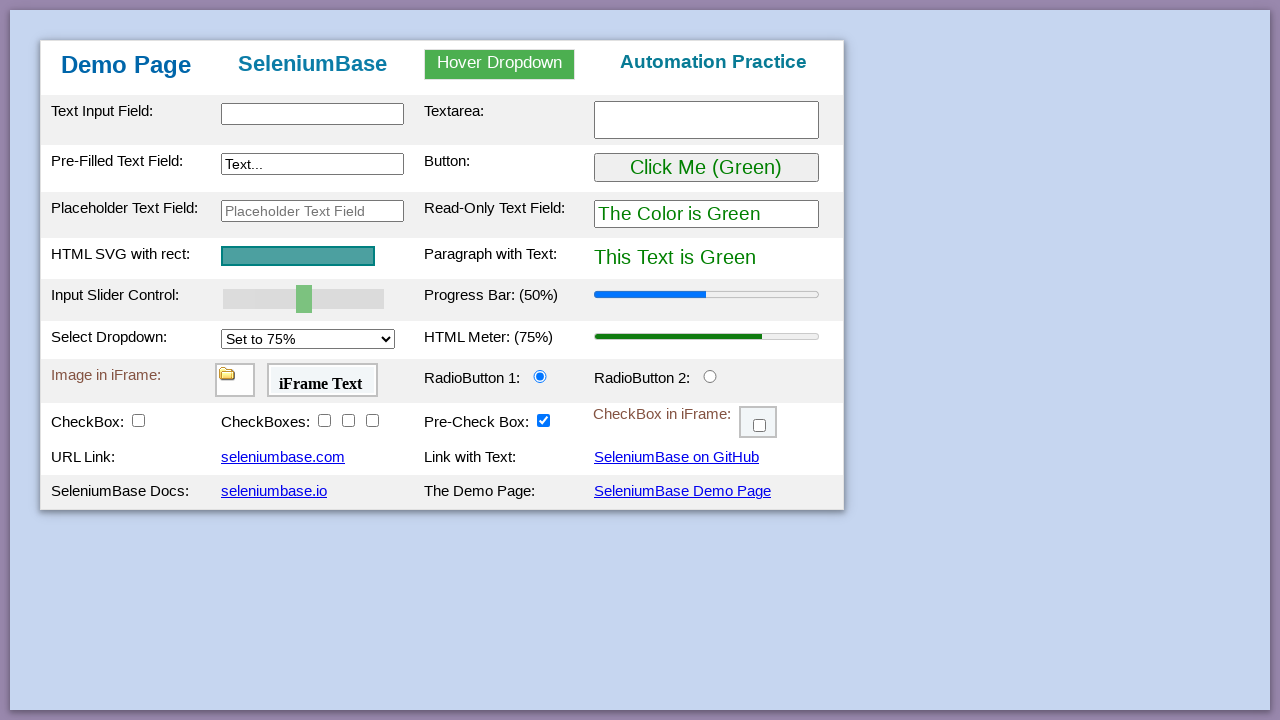